Navigates to Rahul Shetty Academy website and retrieves the page title and current URL

Starting URL: https://rahulshettyacademy.com/

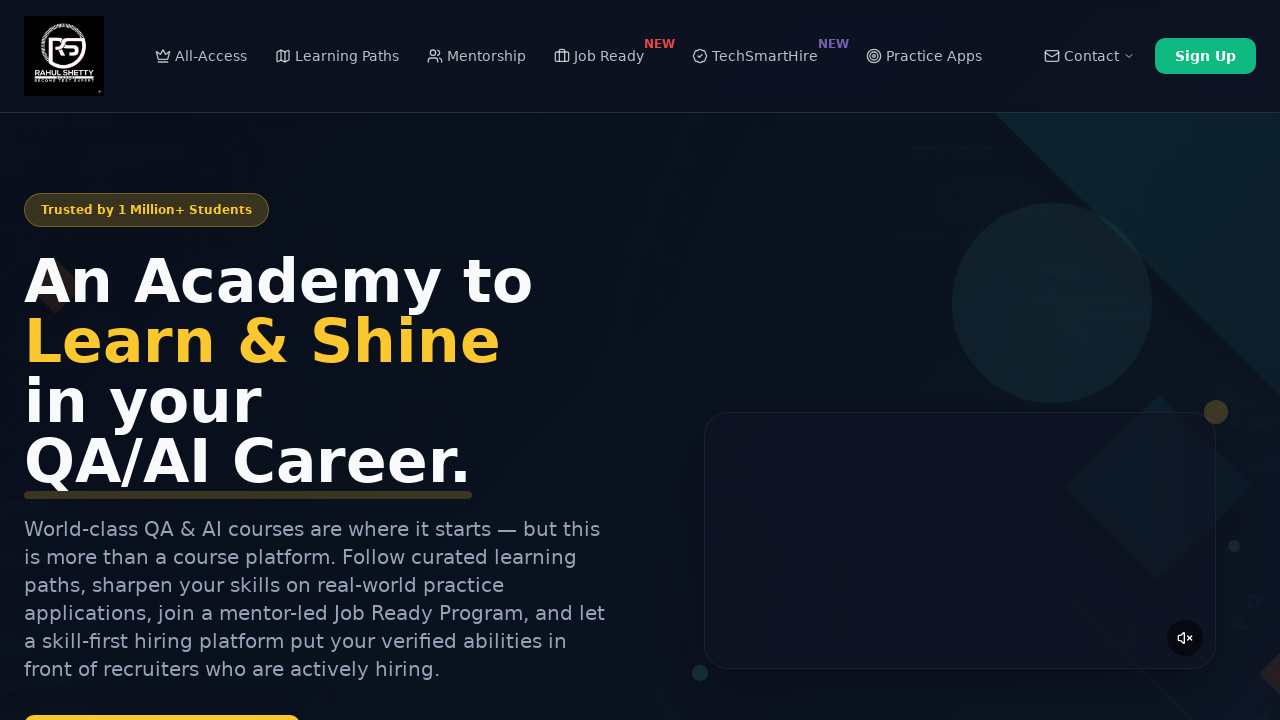

Retrieved page title from Rahul Shetty Academy website
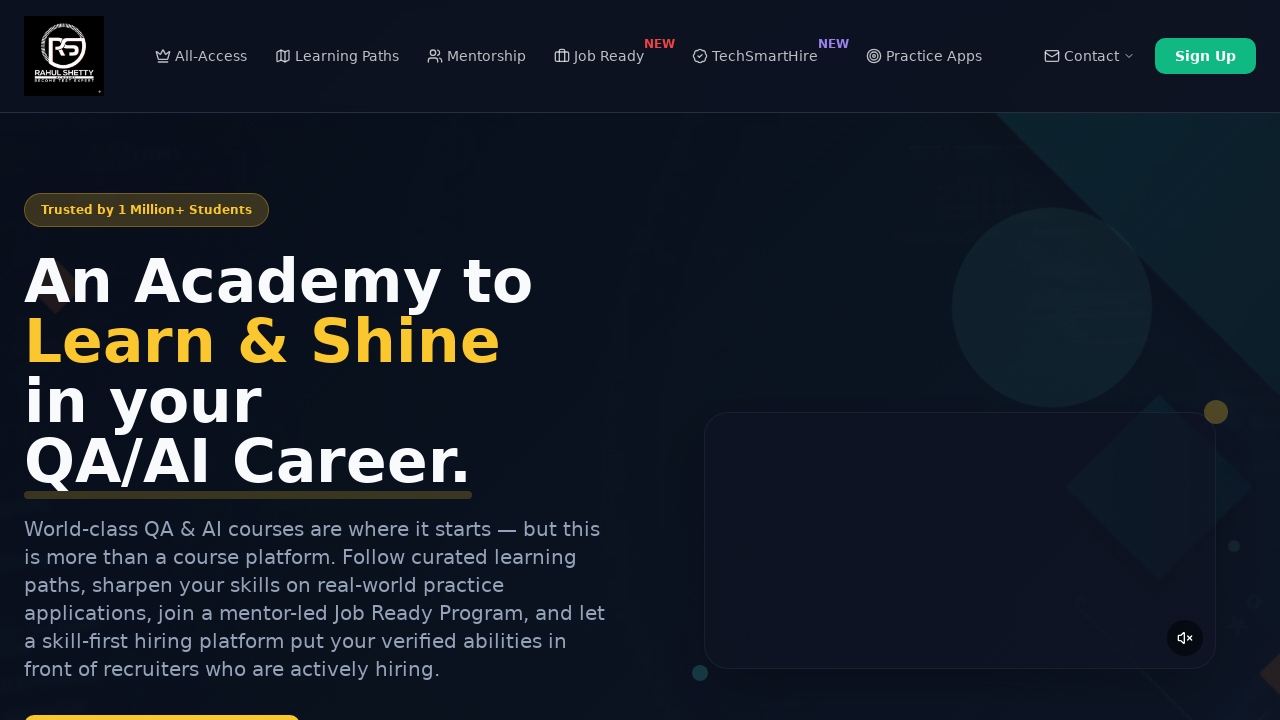

Printed page title: Rahul Shetty Academy | QA Automation, Playwright, AI Testing & Online Training
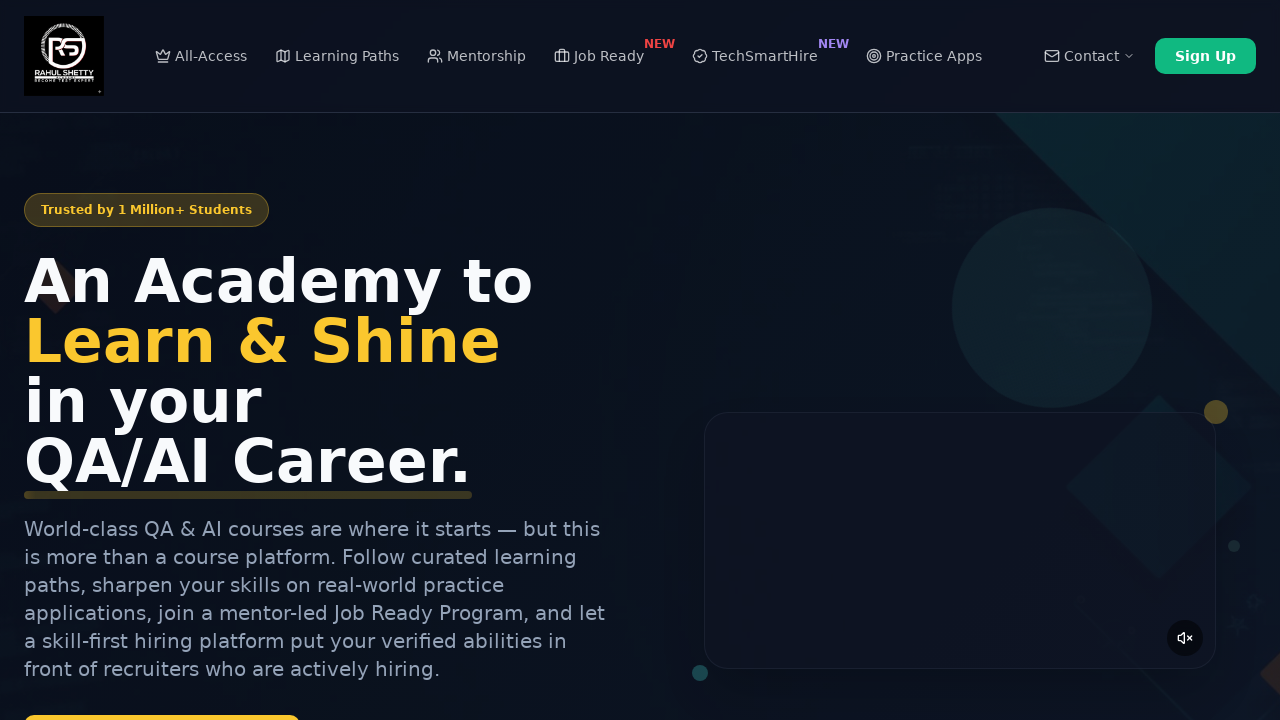

Retrieved current URL from page
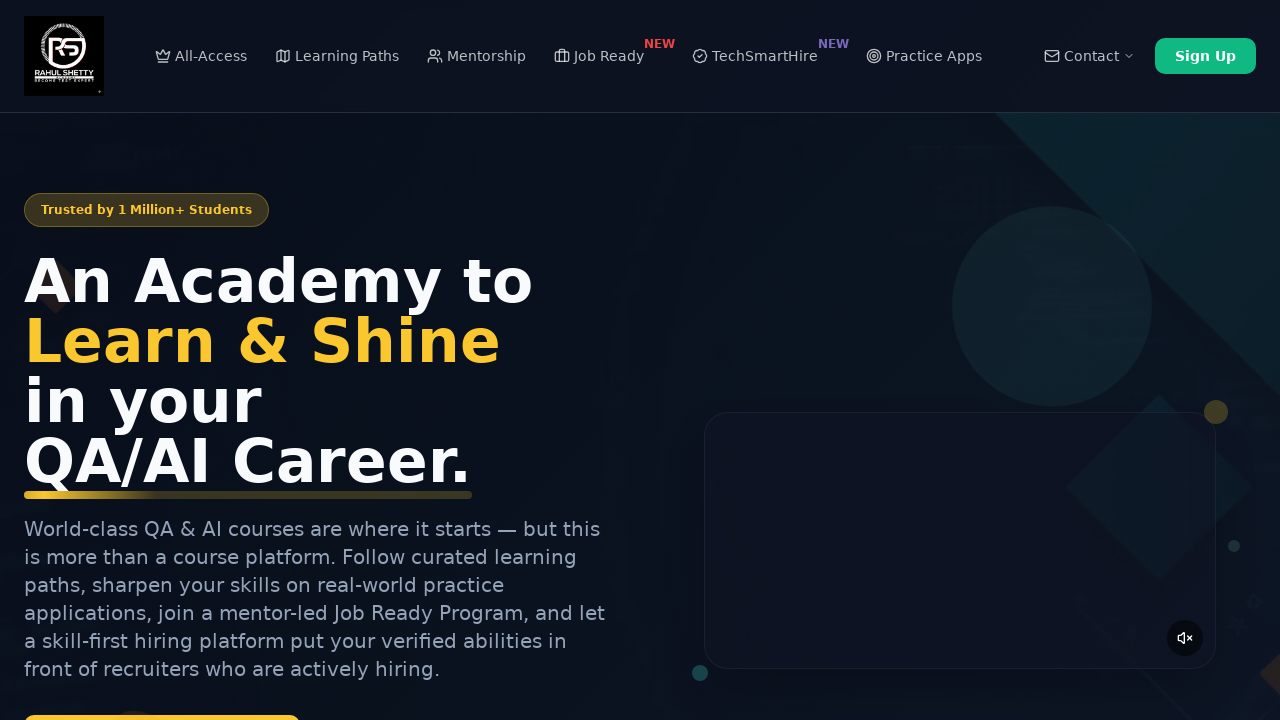

Printed current URL: https://rahulshettyacademy.com/
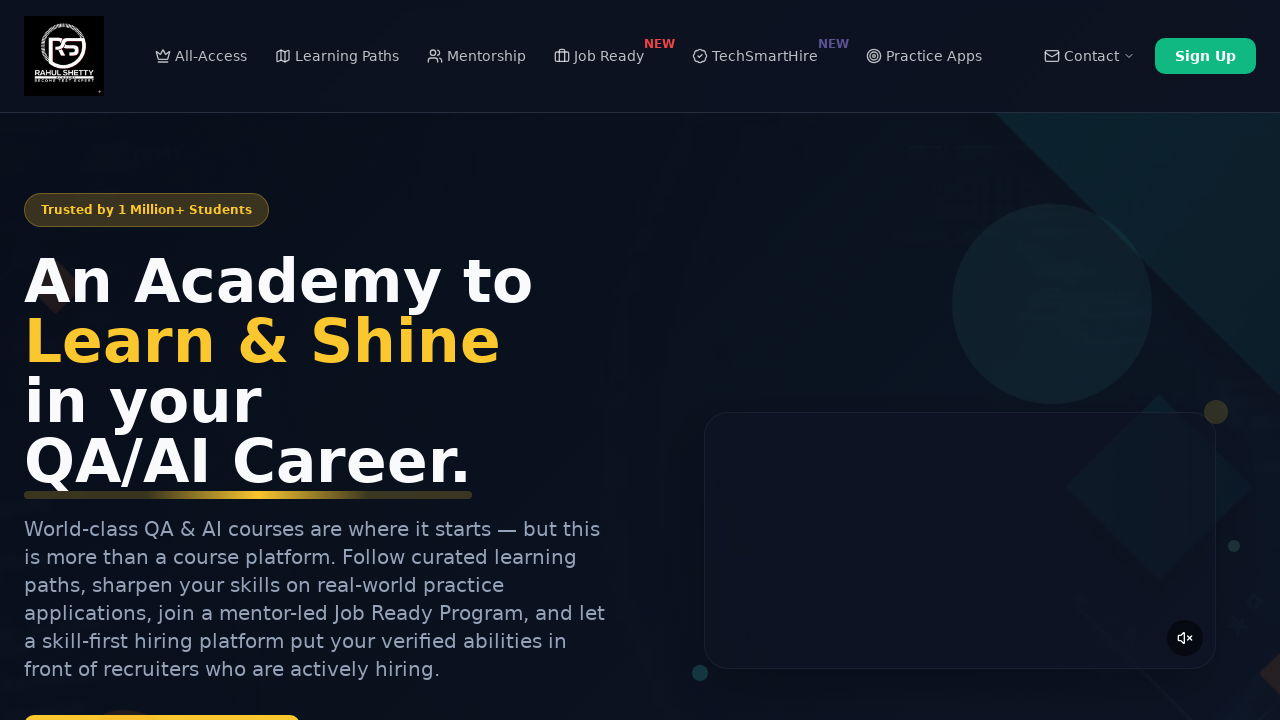

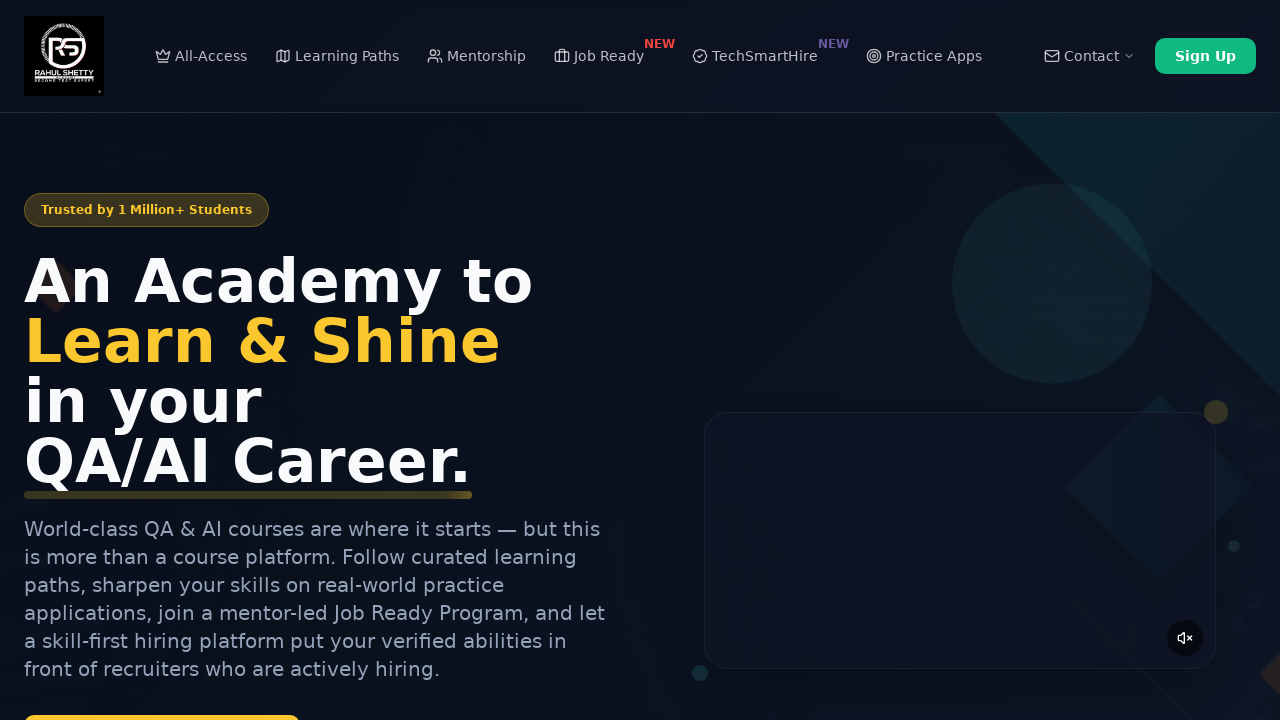